Tests various mouse events including single click, double click, context click (right-click), and mouse movement on interactive elements. It performs a sequence of clicking on file buttons and verifies the confirmation messages.

Starting URL: https://training-support.net/webelements/mouse-events

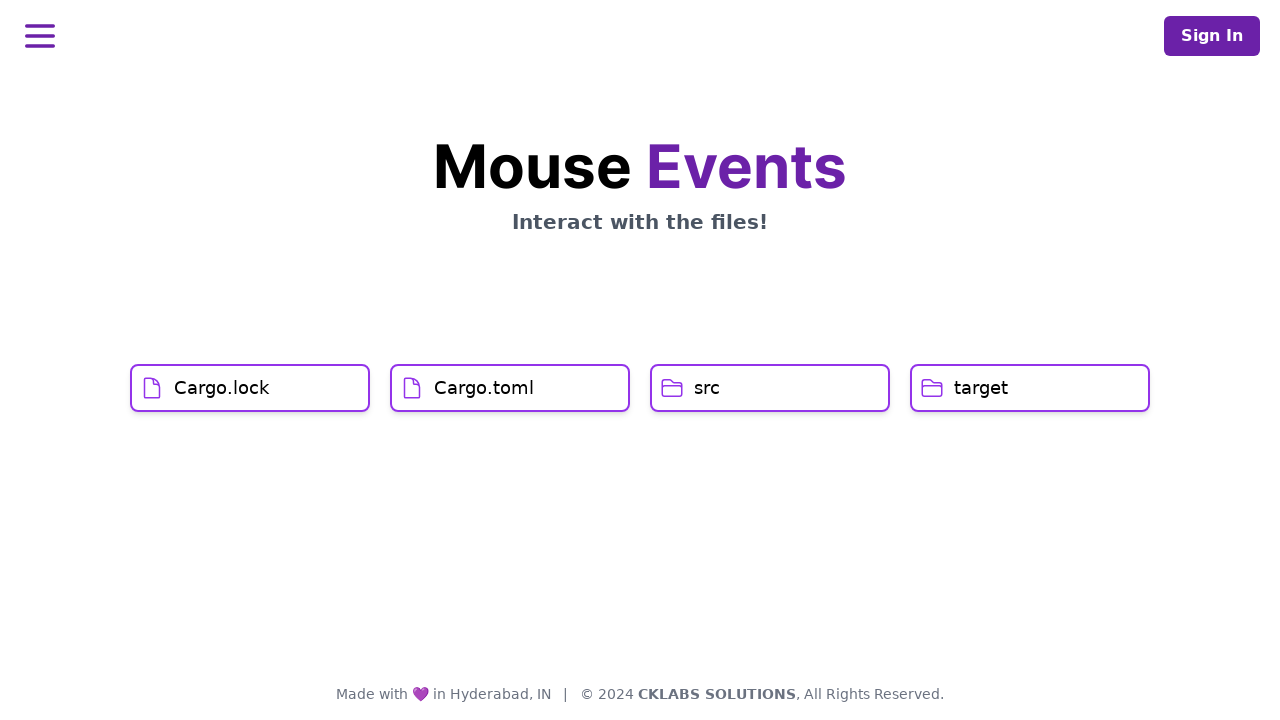

Clicked on Cargo.lock button at (222, 388) on xpath=//h1[contains(text(), 'Cargo.lock')]
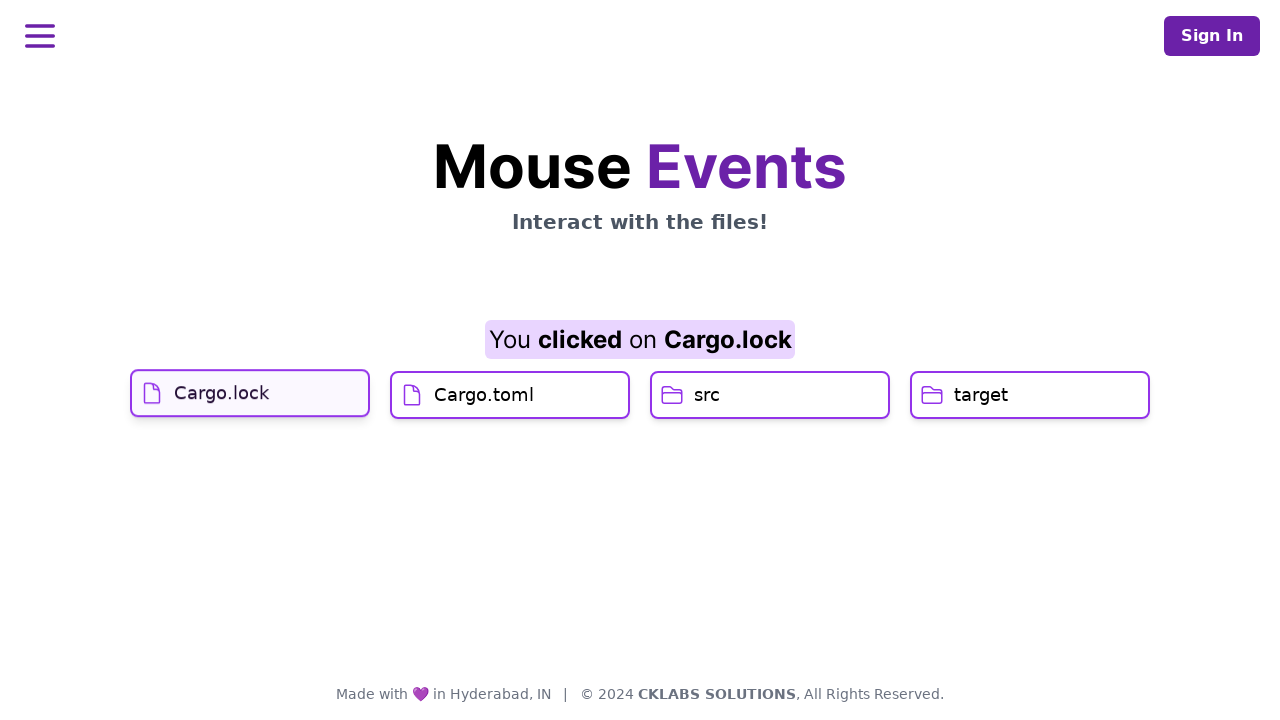

Hovered over Cargo.toml element at (484, 420) on xpath=//h1[contains(text(), 'Cargo.toml')]
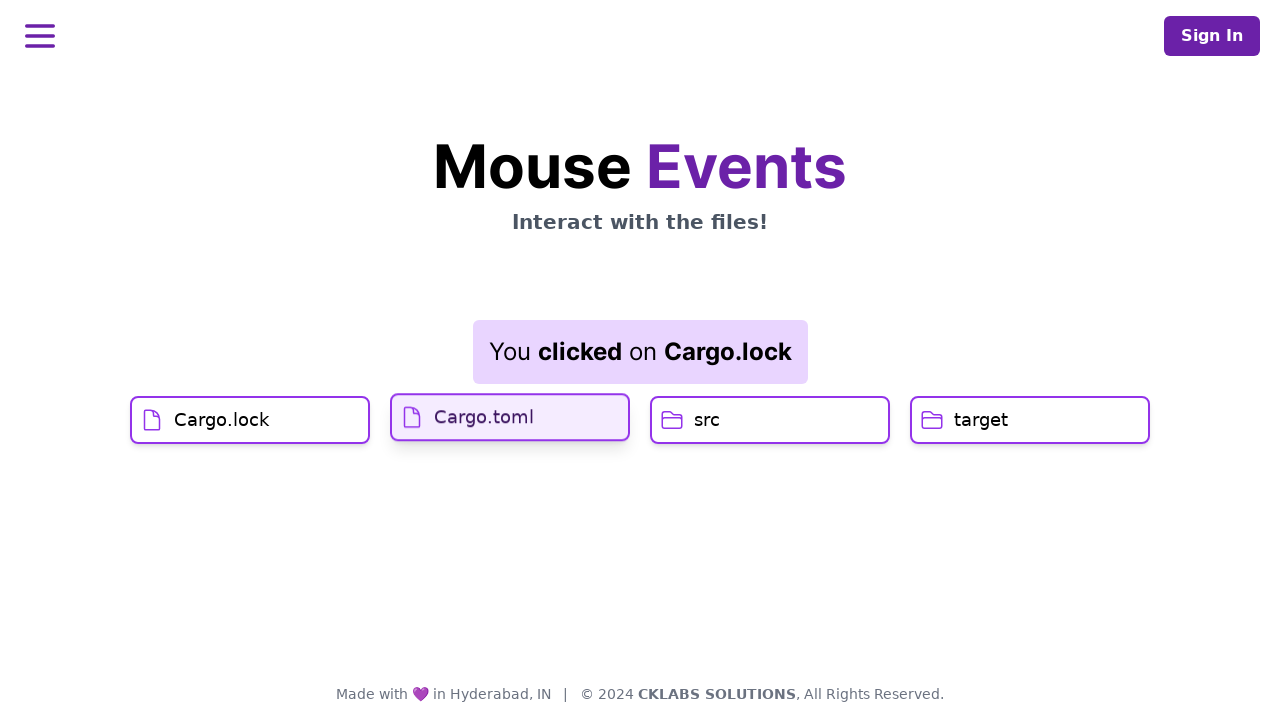

Clicked on Cargo.toml button at (484, 416) on xpath=//h1[contains(text(), 'Cargo.toml')]
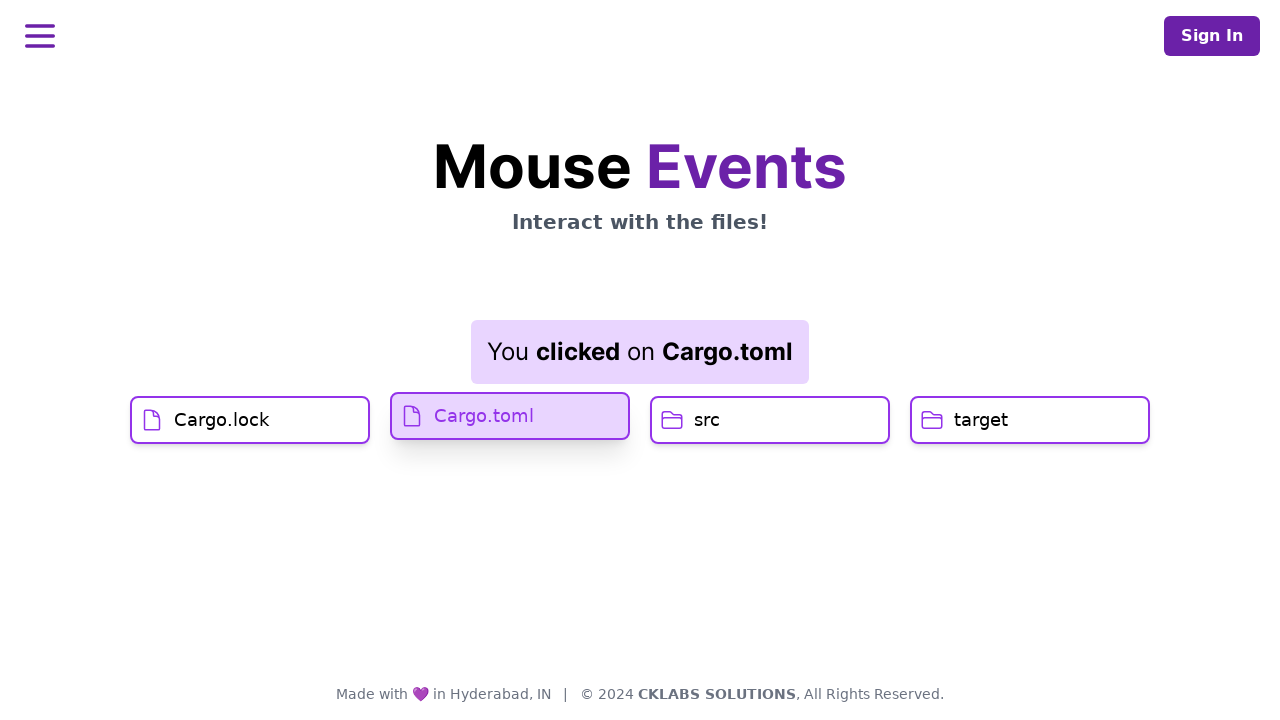

Result section loaded after Cargo.toml click
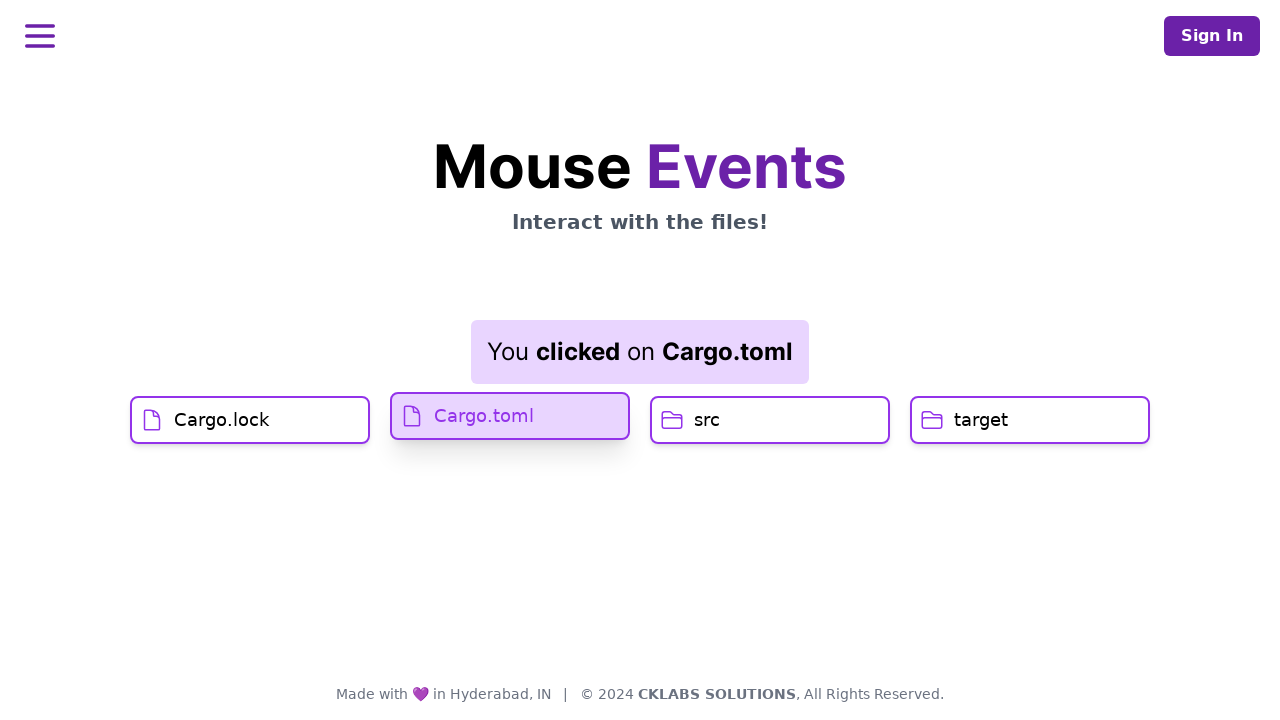

Double-clicked on src element at (707, 420) on xpath=//h1[contains(text(), 'src')]
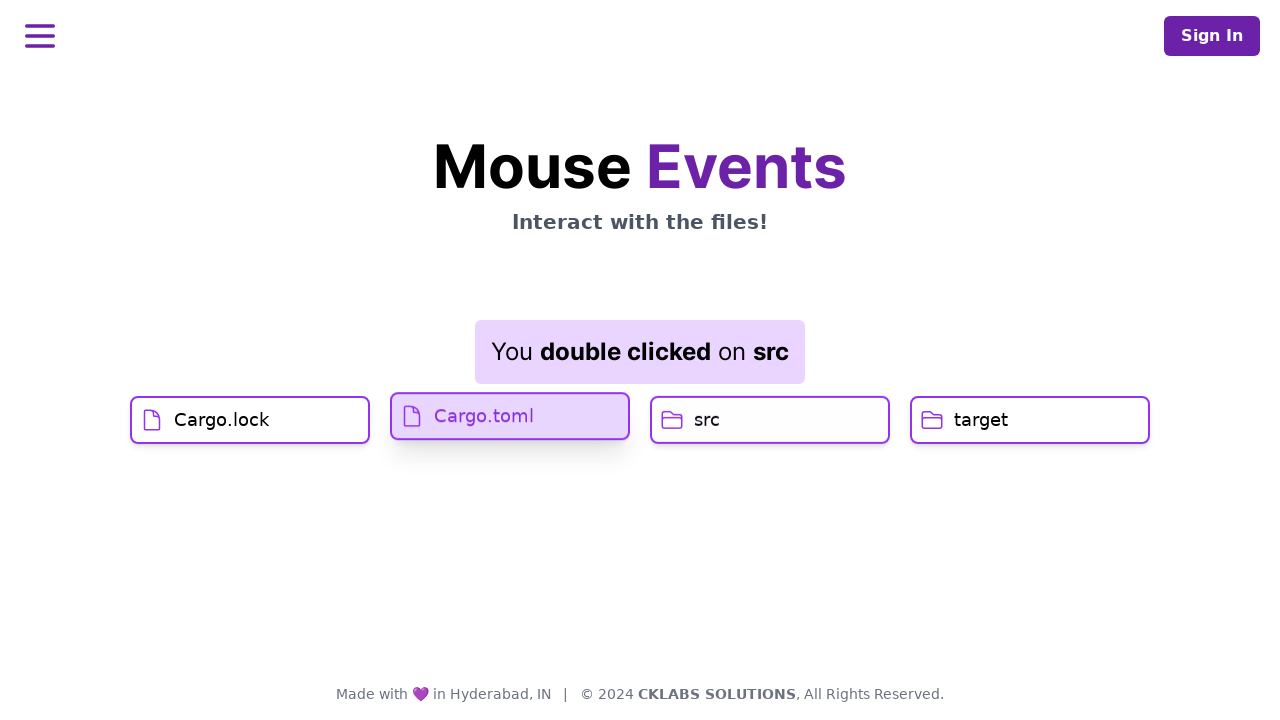

Right-clicked on target element to open context menu at (981, 420) on xpath=//h1[contains(text(), 'target')]
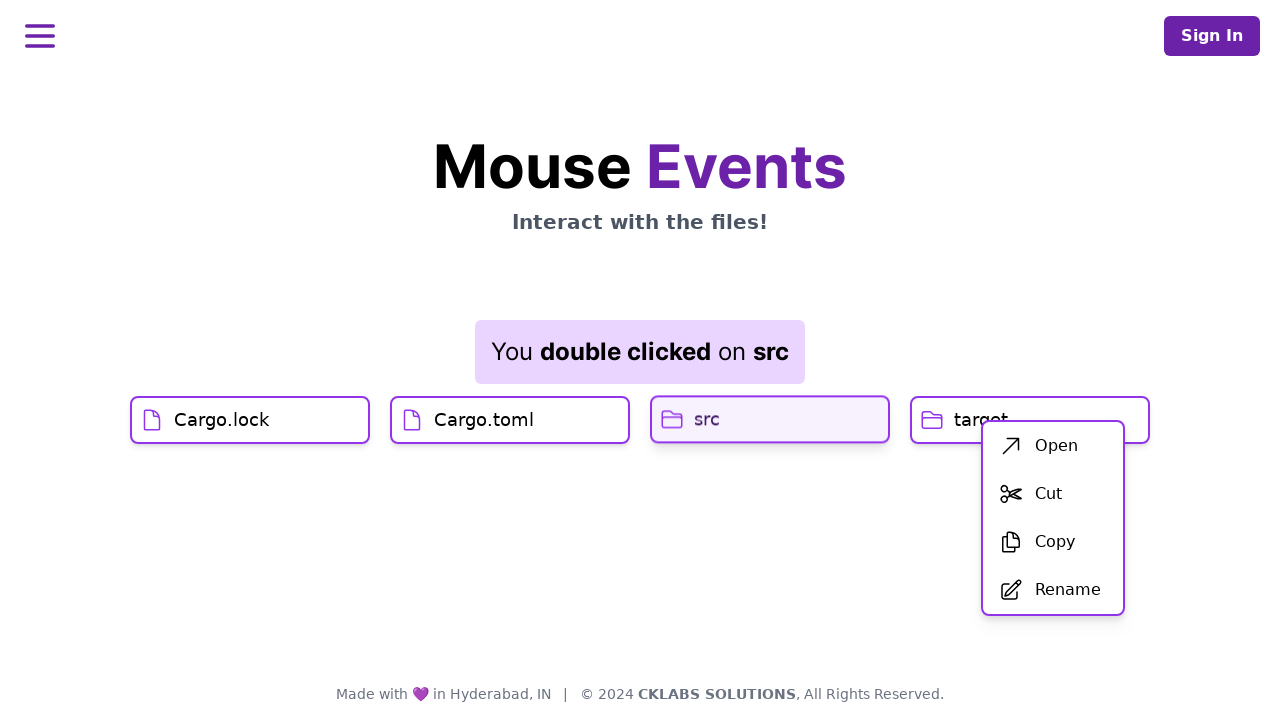

Clicked Open option from context menu at (1056, 446) on xpath=//span[contains(text(), 'Open')]
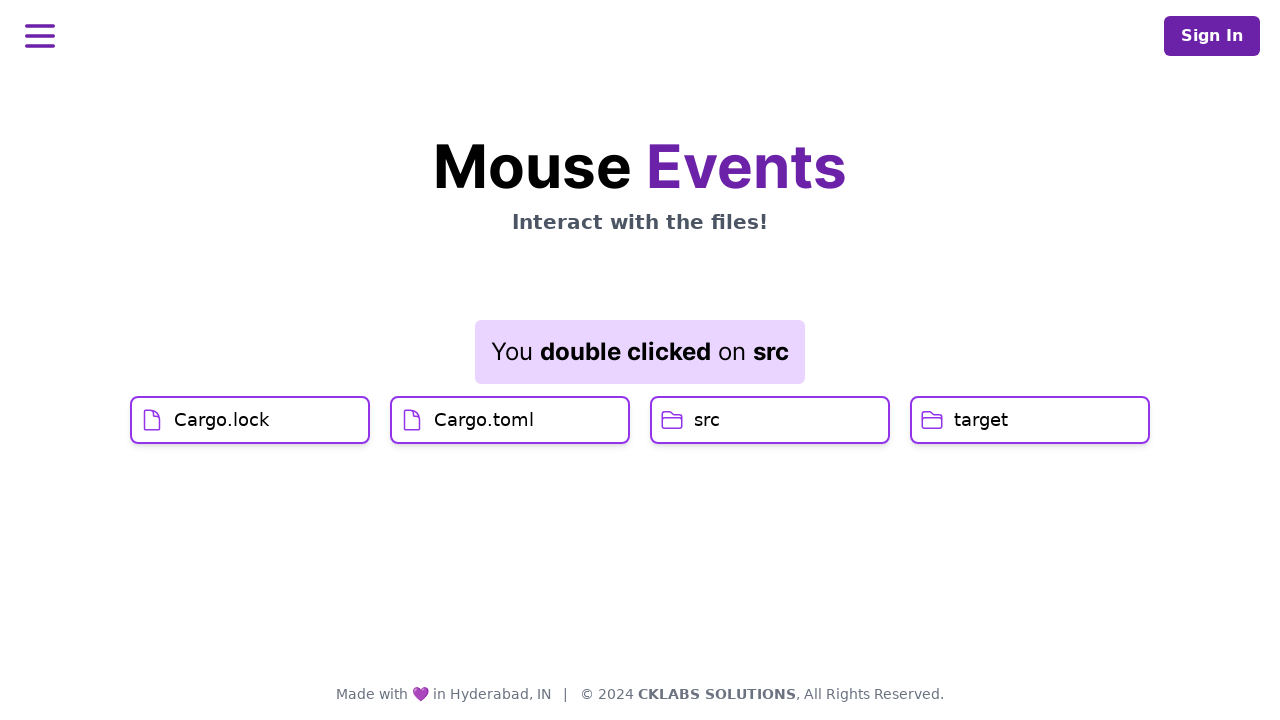

Final result section loaded after context menu action
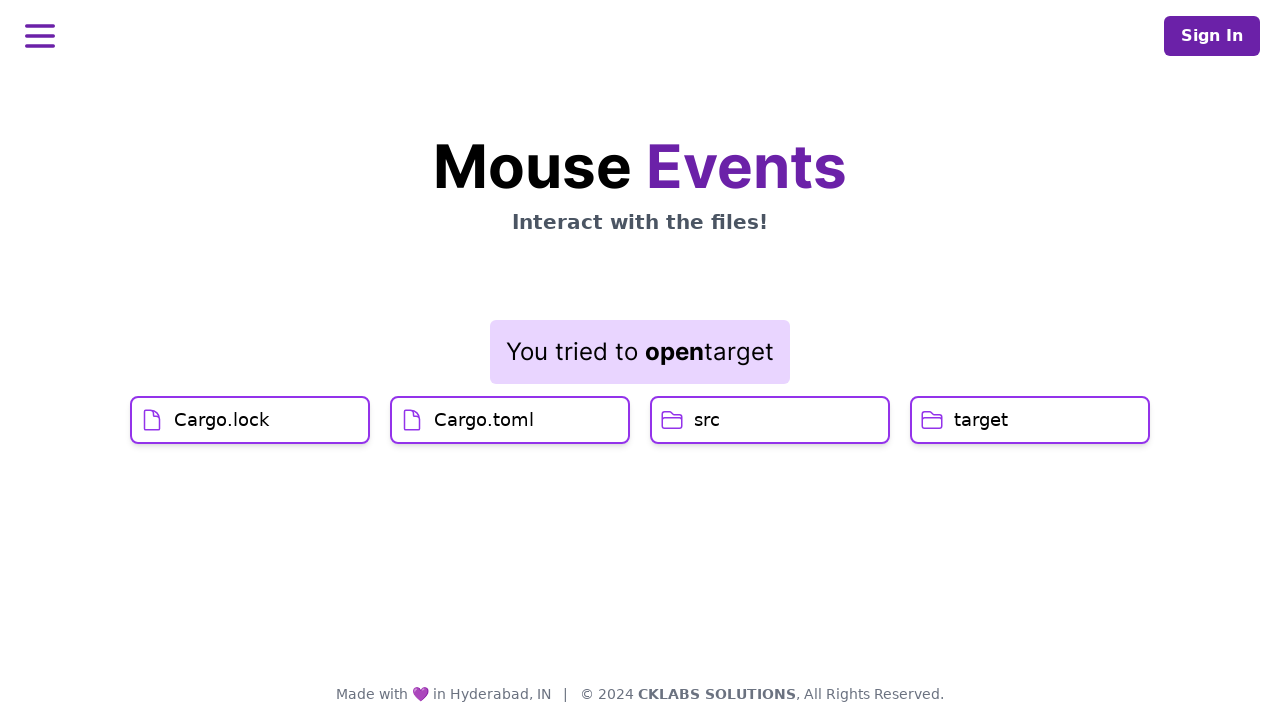

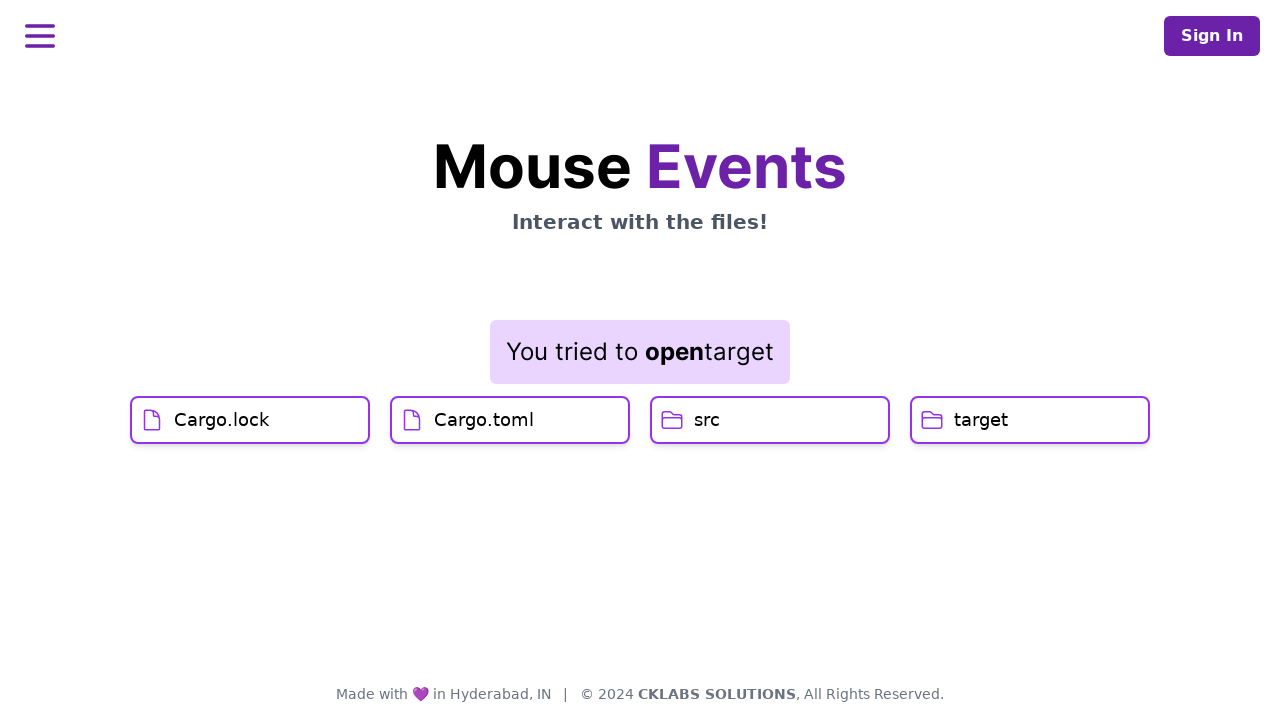